Tests tooltip functionality by hovering over an element within an iframe and retrieving the tooltip text

Starting URL: https://jqueryui.com/tooltip/

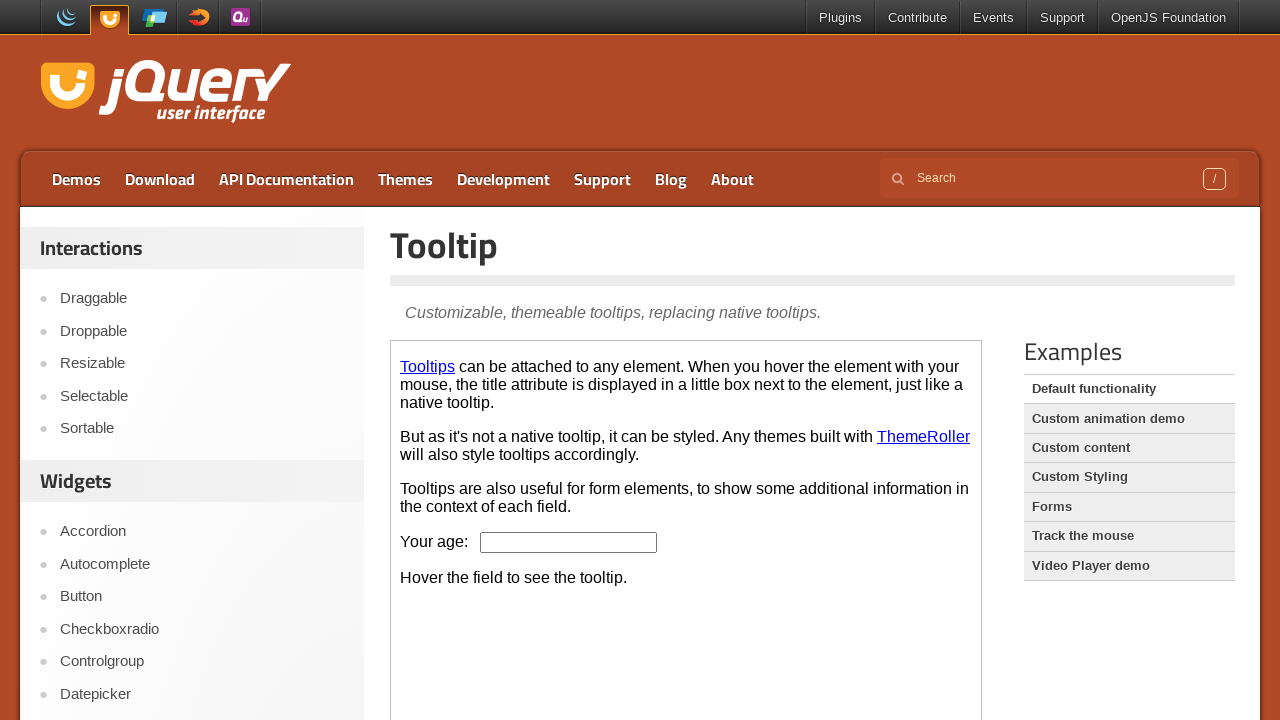

Located the demo-frame iframe containing the tooltip demo
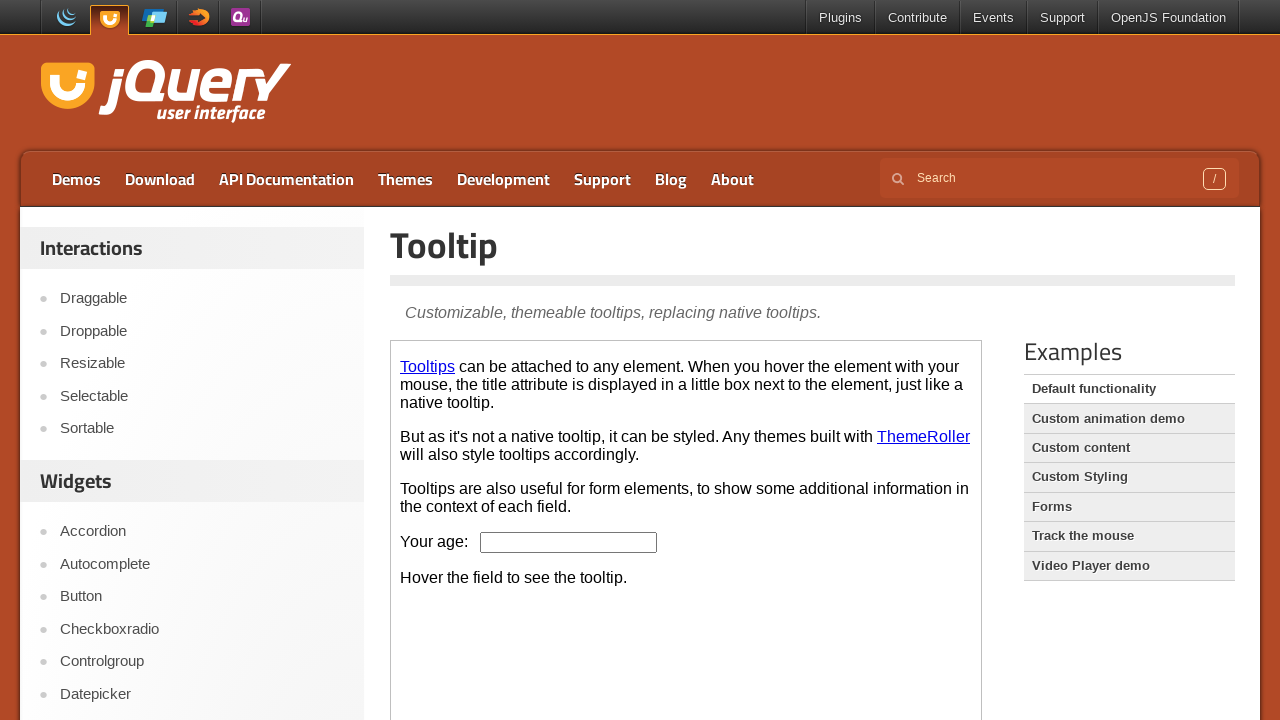

Hovered over the age input field to trigger tooltip at (569, 542) on .demo-frame >> internal:control=enter-frame >> #age
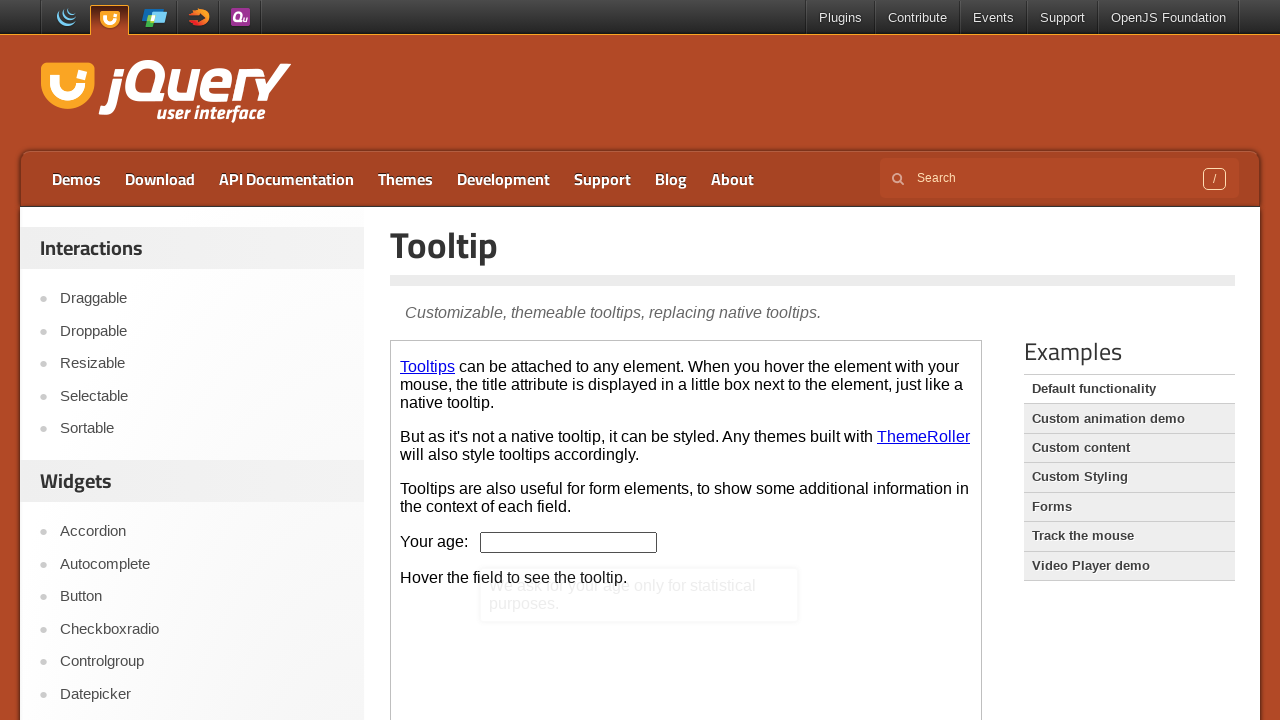

Retrieved tooltip text content
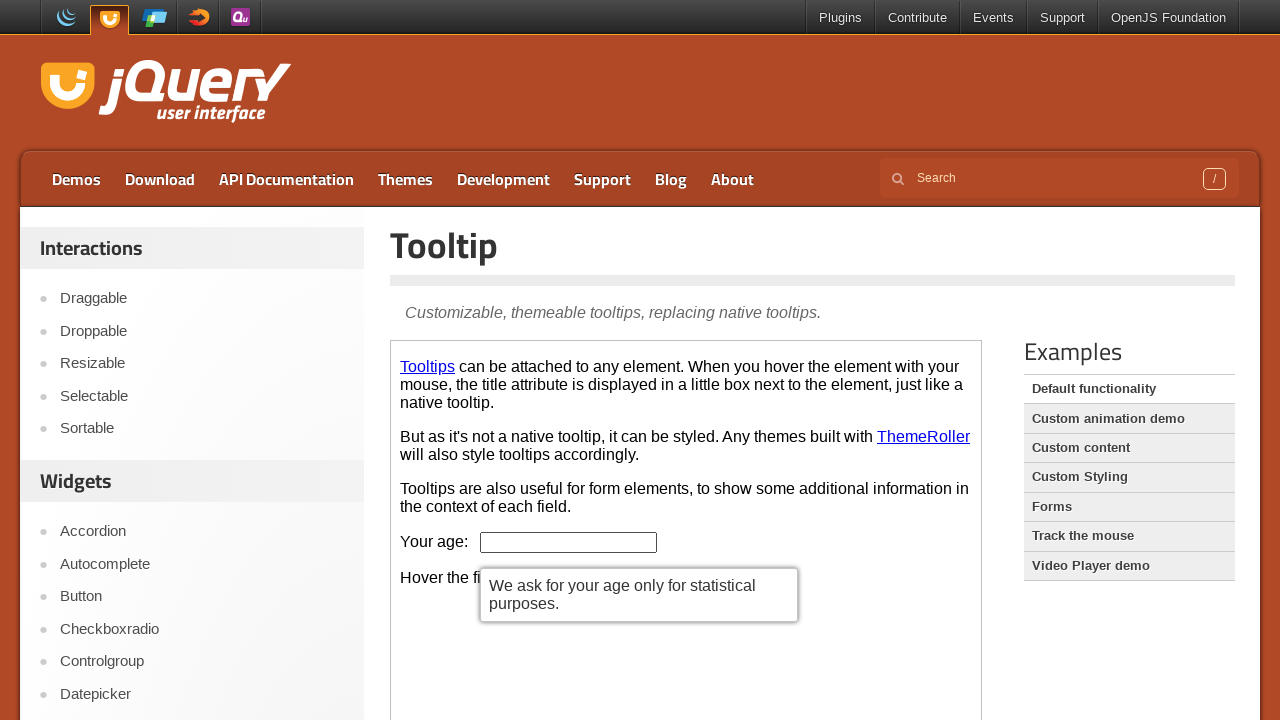

Printed tooltip text: We ask for your age only for statistical purposes.
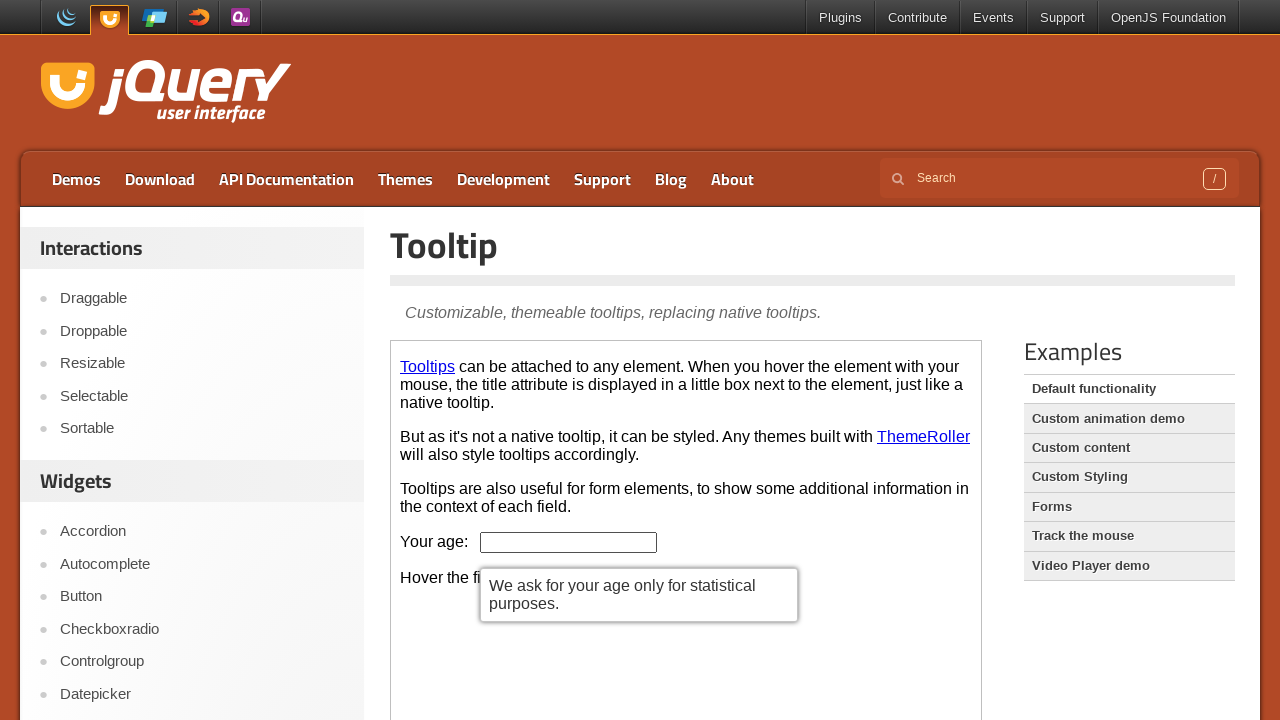

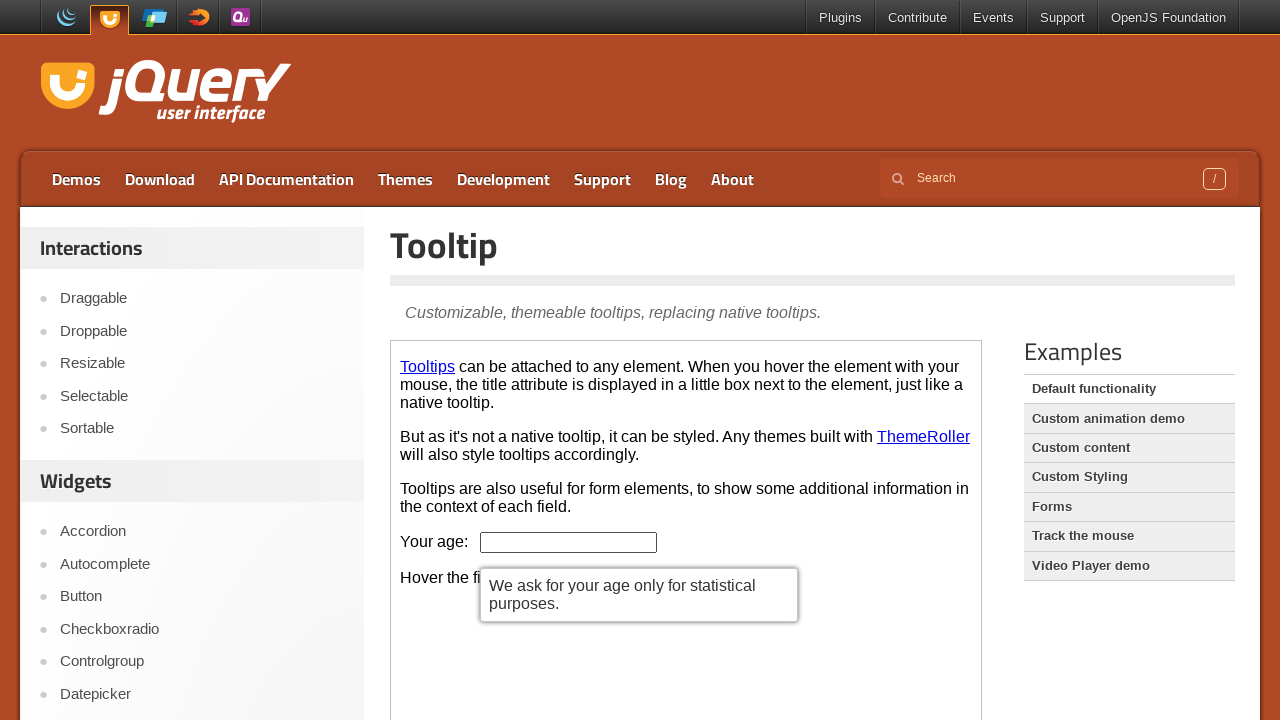